Tests an e-commerce shopping flow by adding multiple items to cart, proceeding to checkout, and applying a promo code

Starting URL: https://rahulshettyacademy.com/seleniumPractise/#/

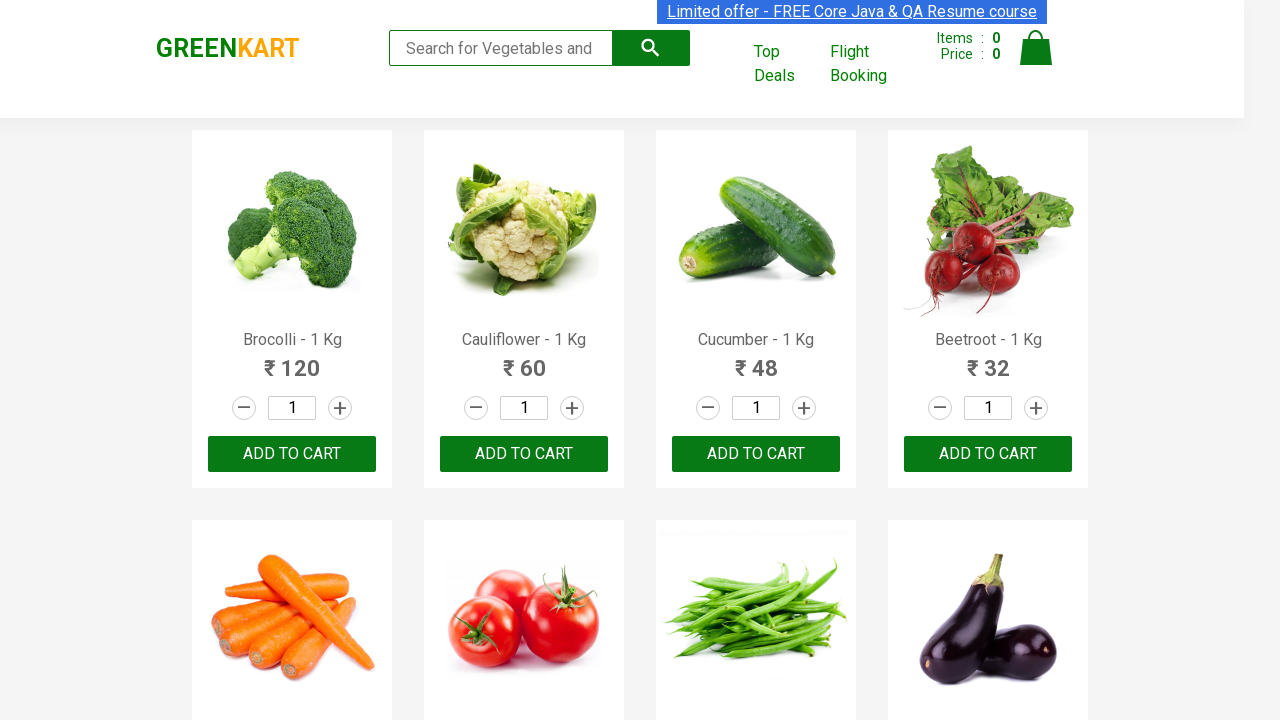

Retrieved all product names from the page
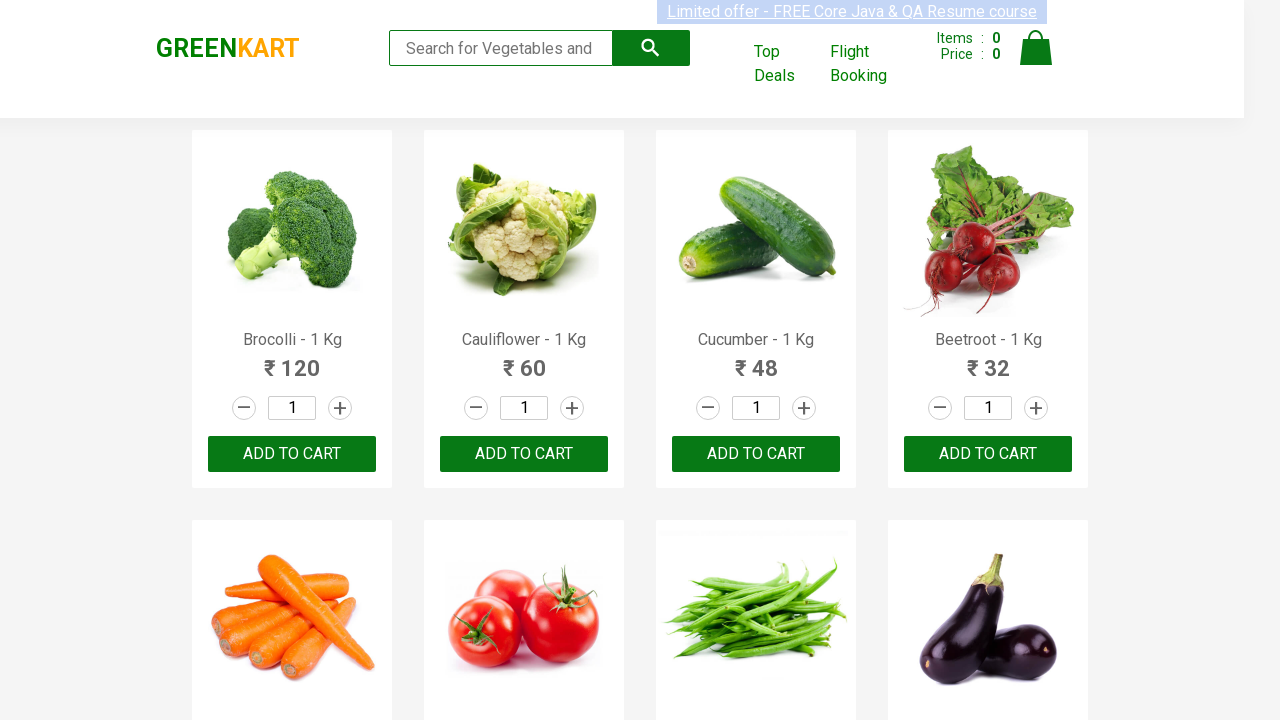

Added Beetroot to cart at (988, 454) on div.product-action button >> nth=3
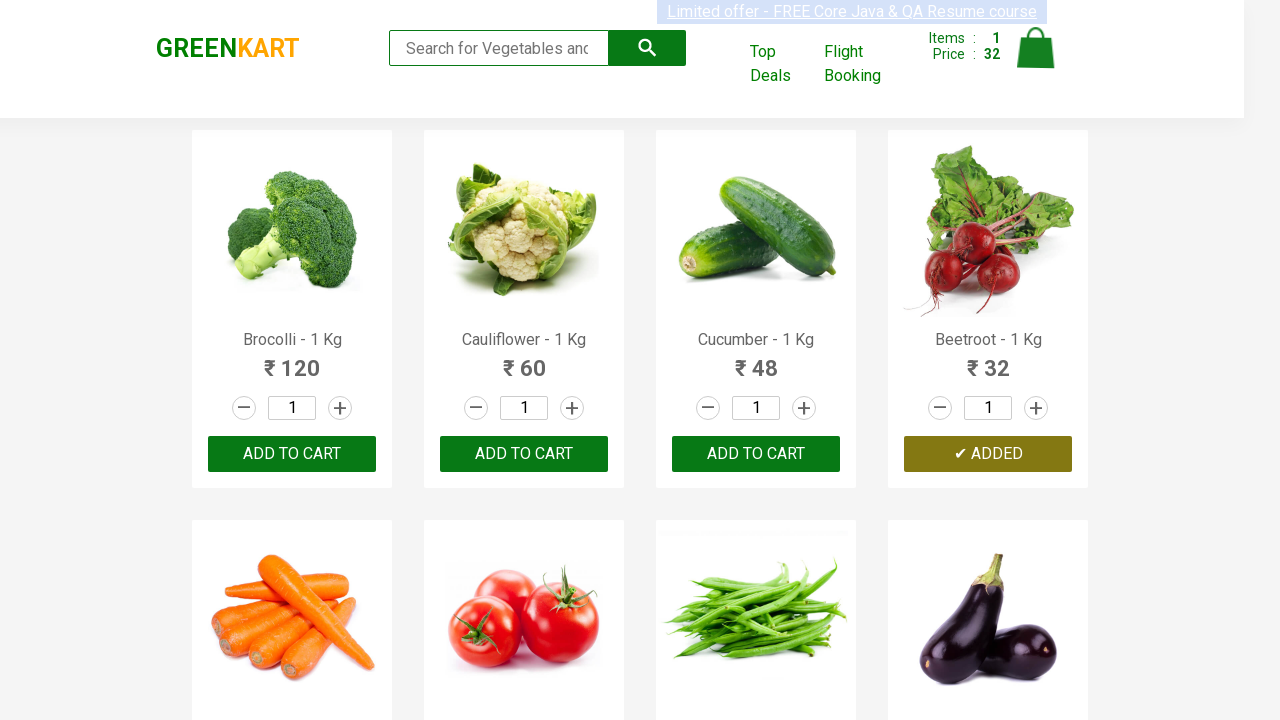

Added Onion to cart at (524, 360) on div.product-action button >> nth=13
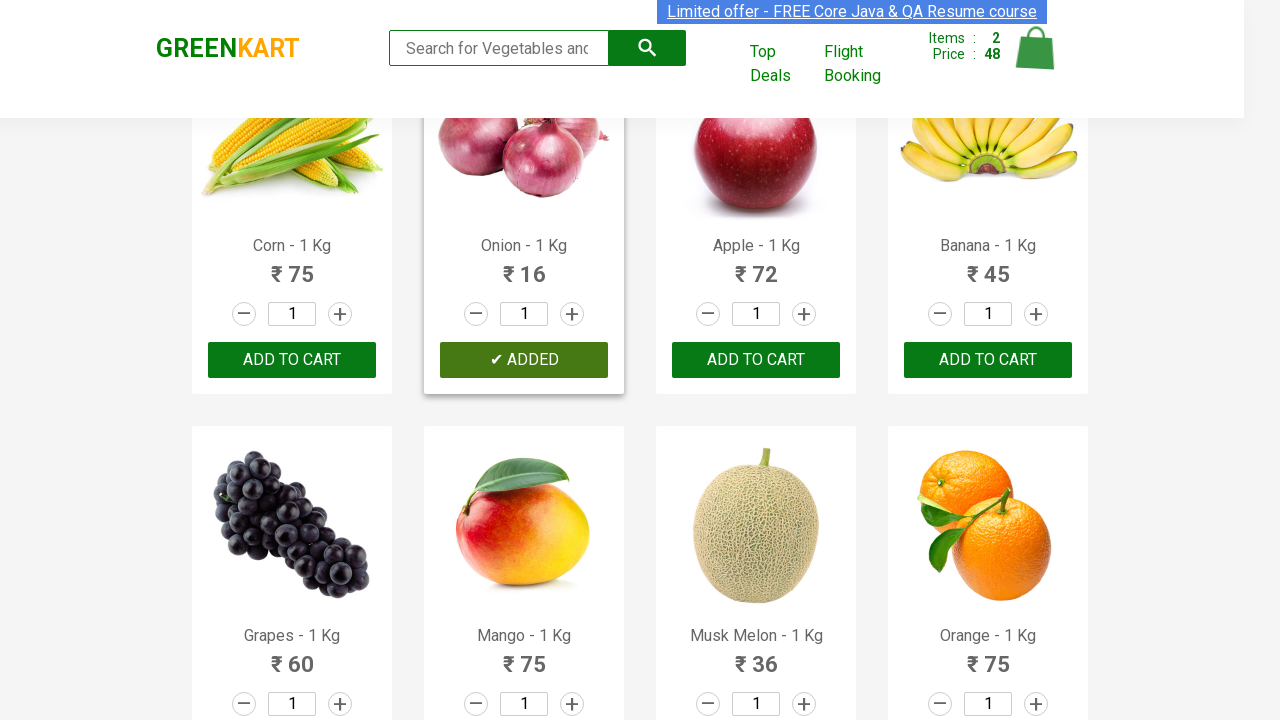

Added Apple to cart at (756, 360) on div.product-action button >> nth=14
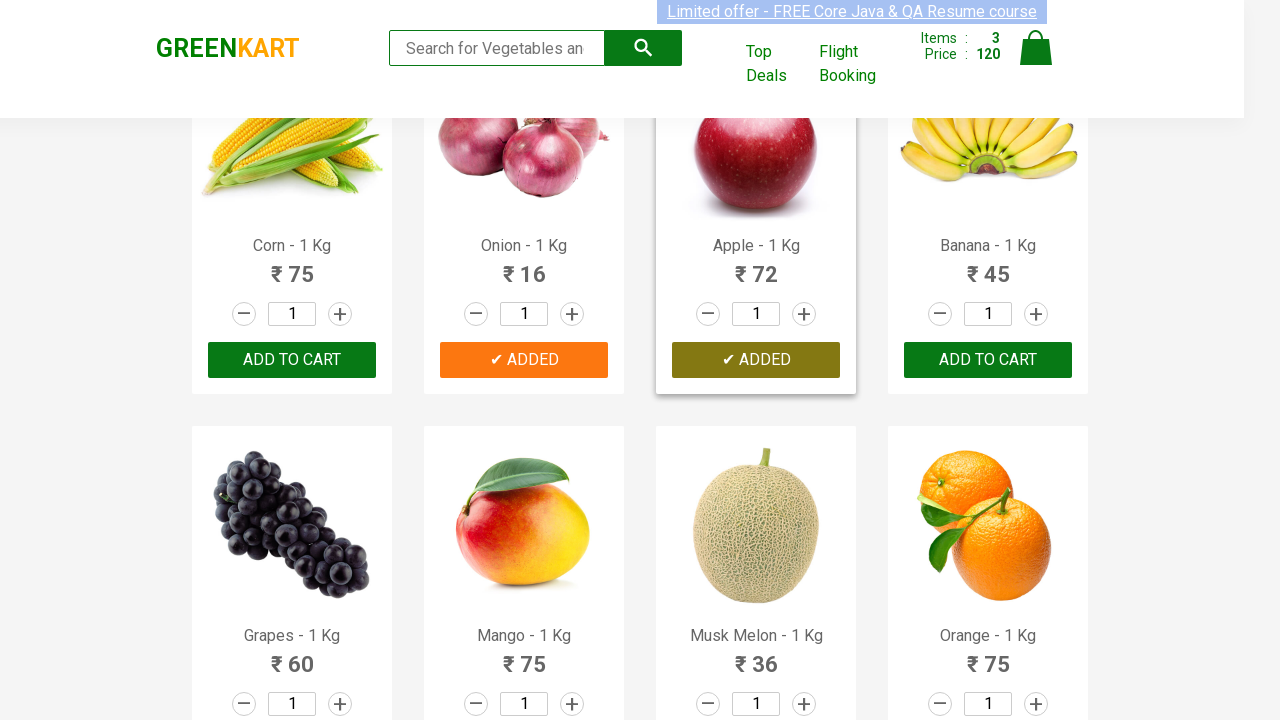

Clicked on cart icon to view cart at (1036, 48) on img[alt='Cart']
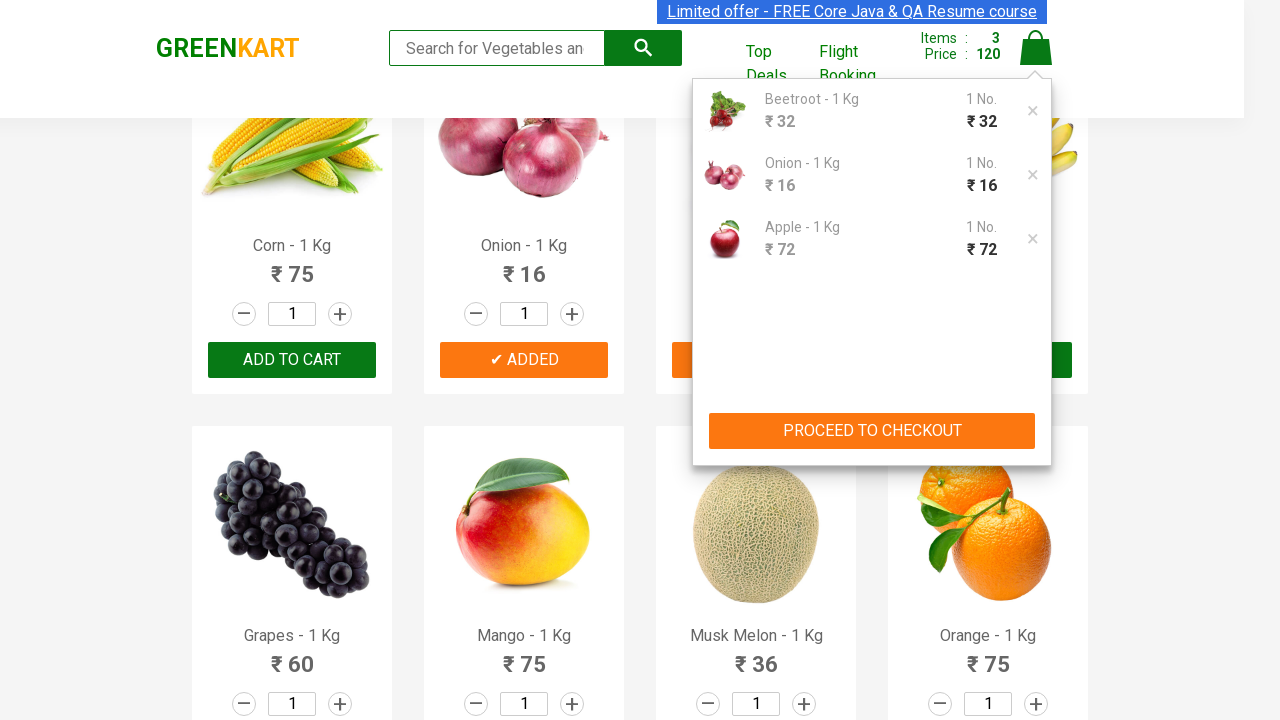

Clicked proceed to checkout button at (872, 431) on xpath=//button[contains(text(),'PROCEED TO CHECKOUT')]
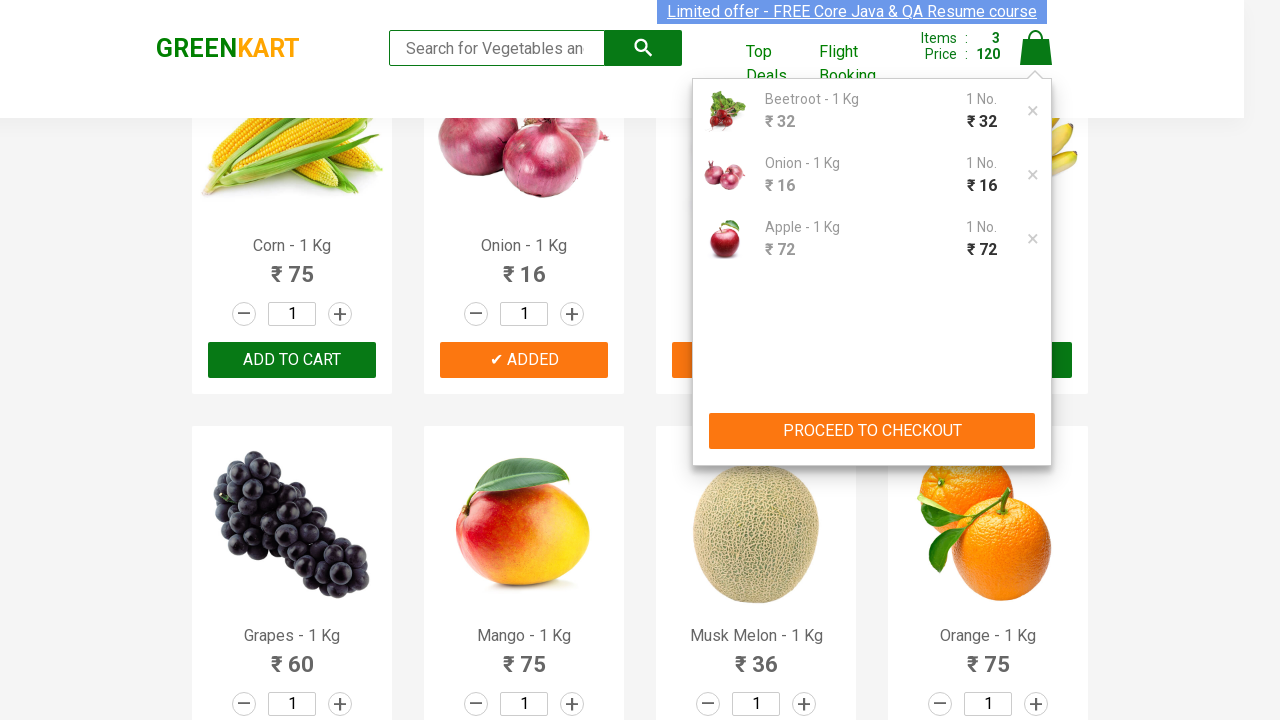

Promo code input field is now visible
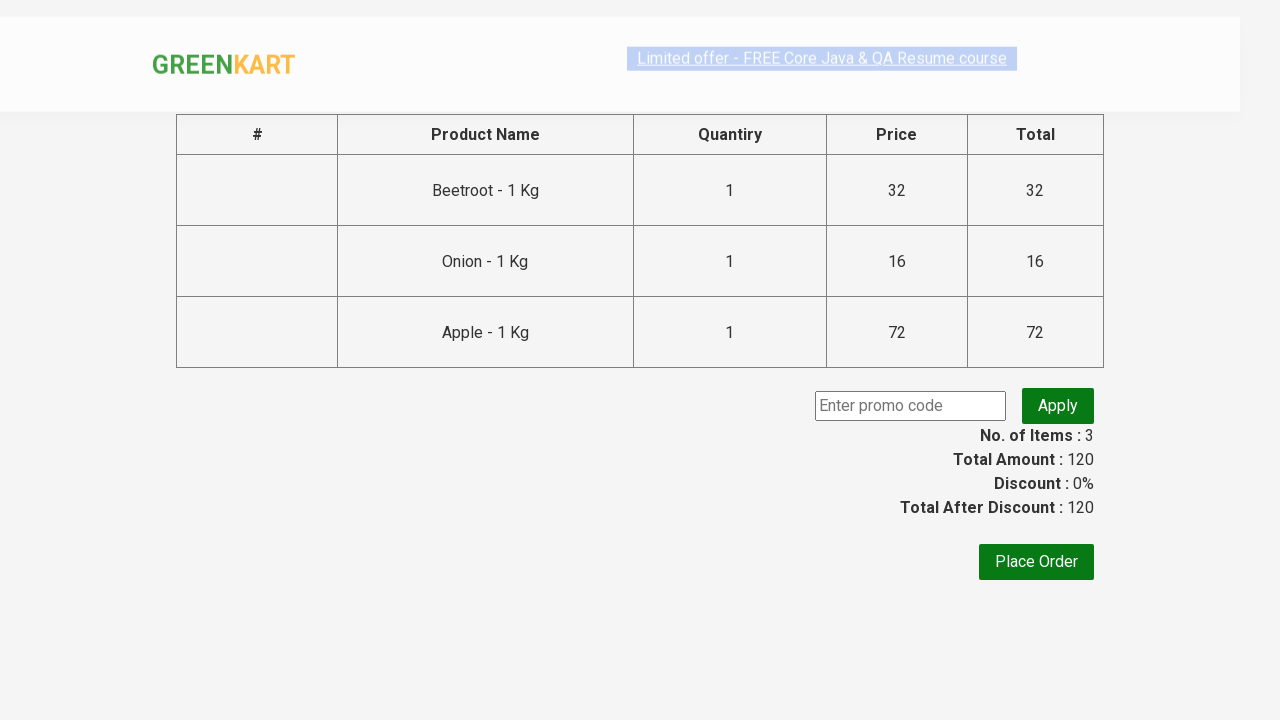

Entered promo code 'rahulshettyacademy' on input.promoCode
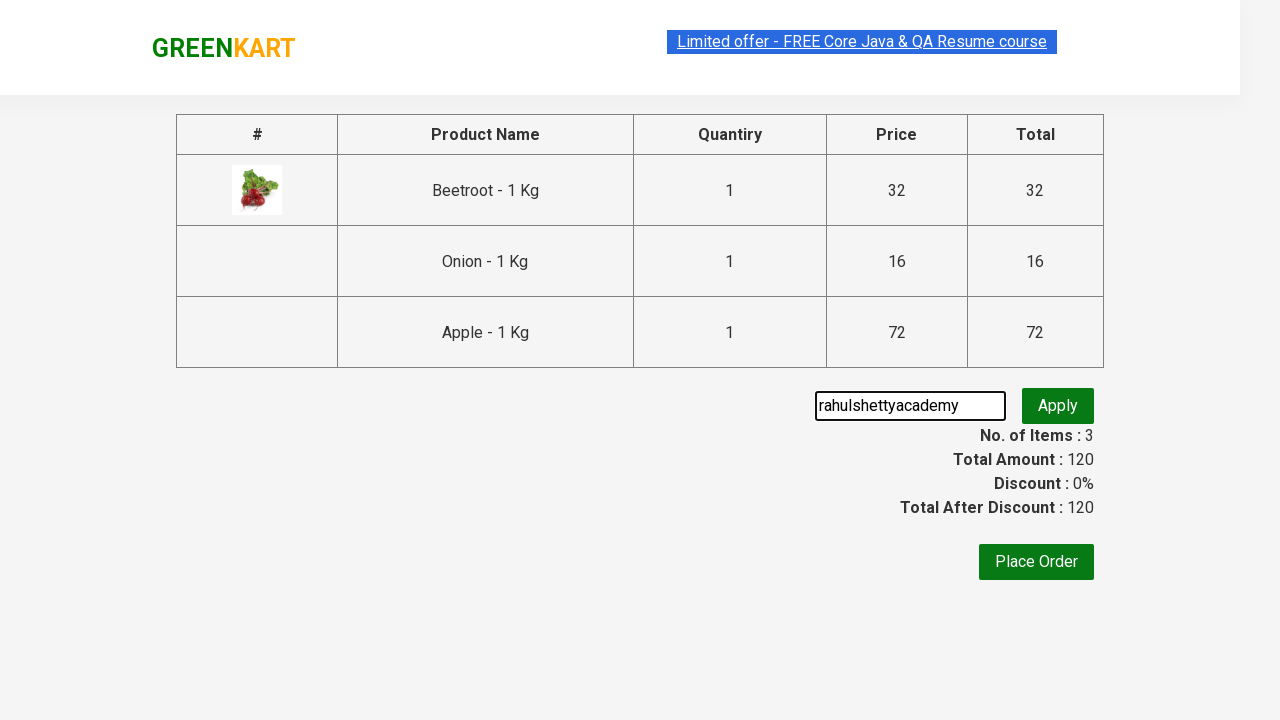

Clicked apply promo button at (1058, 406) on button.promoBtn
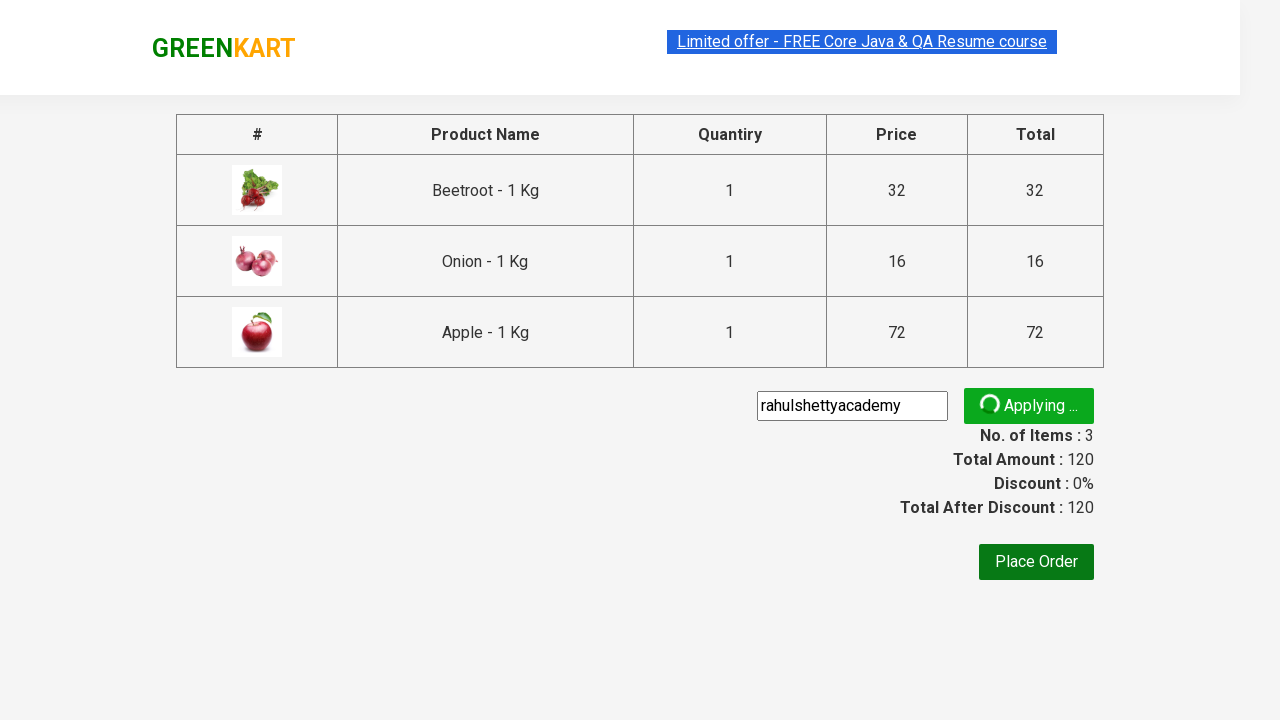

Promo code response message is now visible
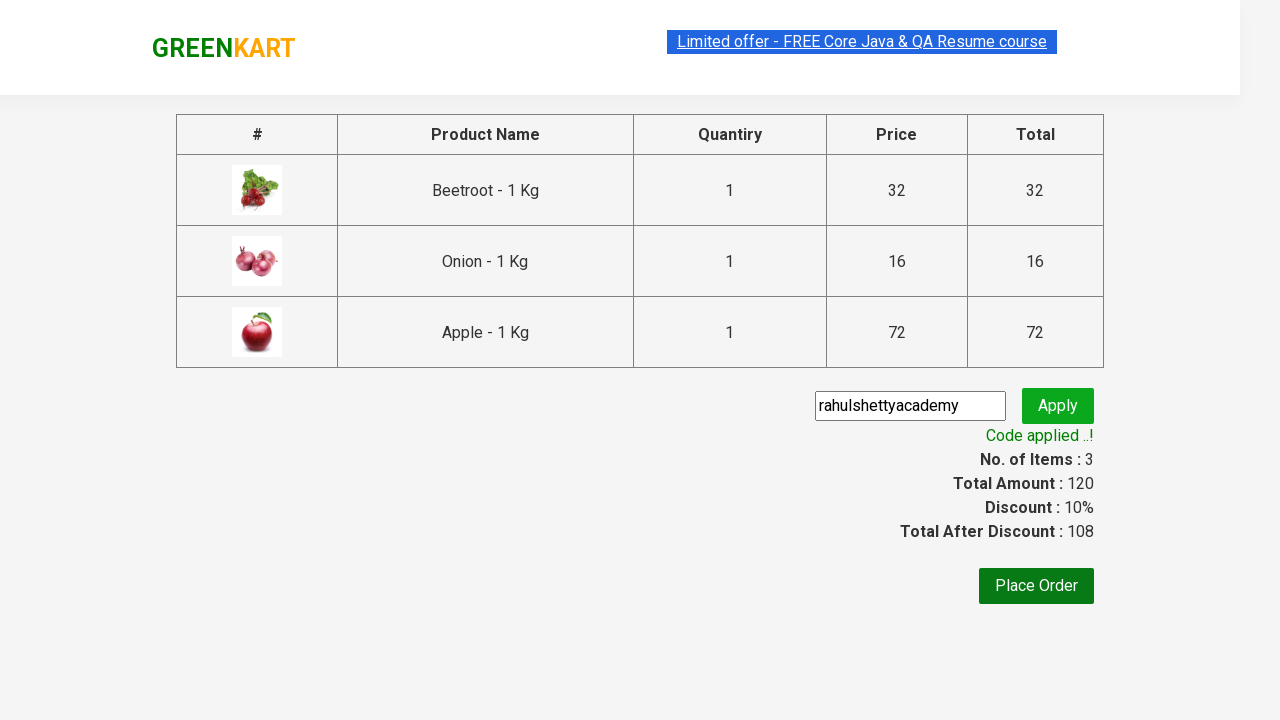

Retrieved promo message: Code applied ..!
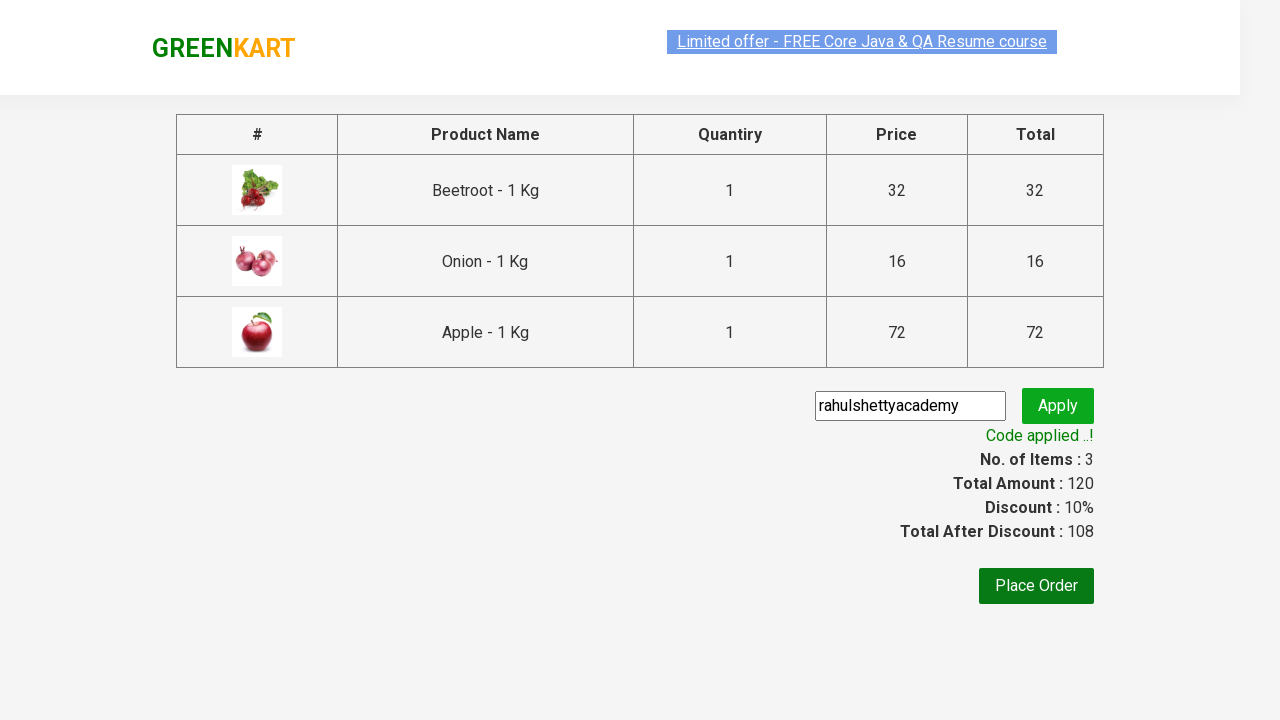

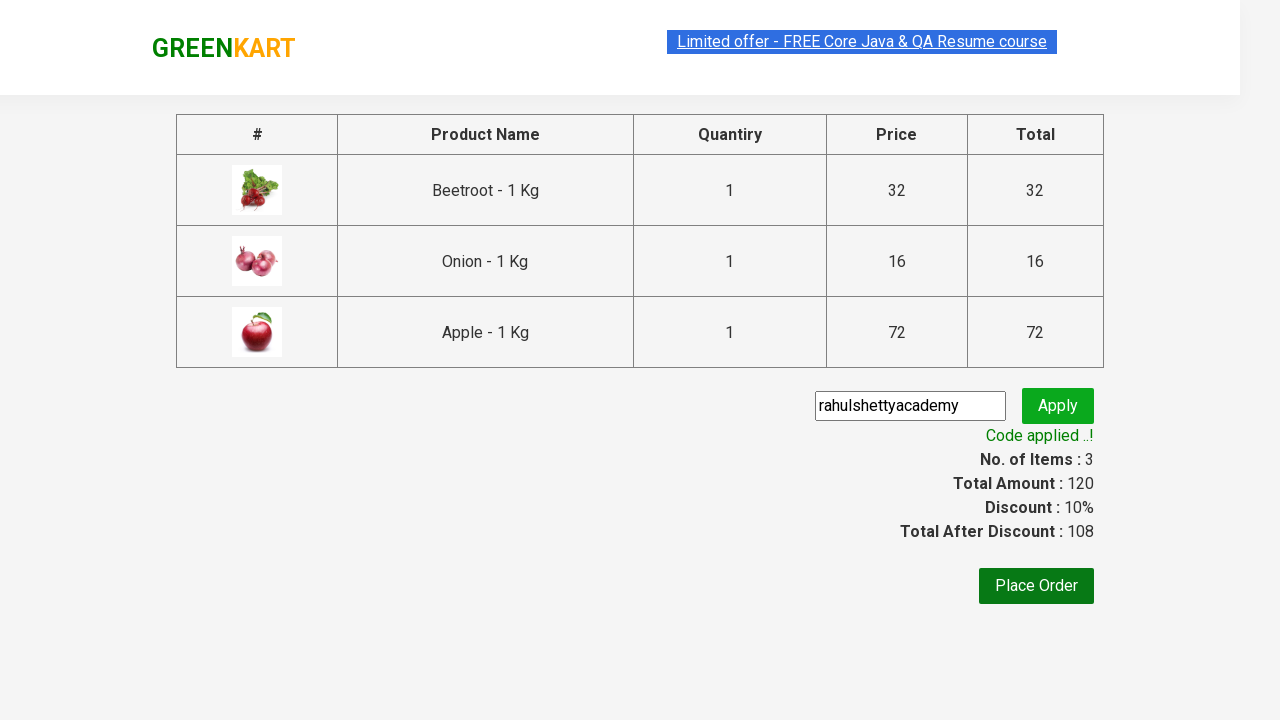